Navigates to W3Schools HTML input disabled example page, switches to the iframe containing the result, and locates a disabled input element

Starting URL: https://www.w3schools.com/tags/tryit.asp?filename=tryhtml_input_disabled

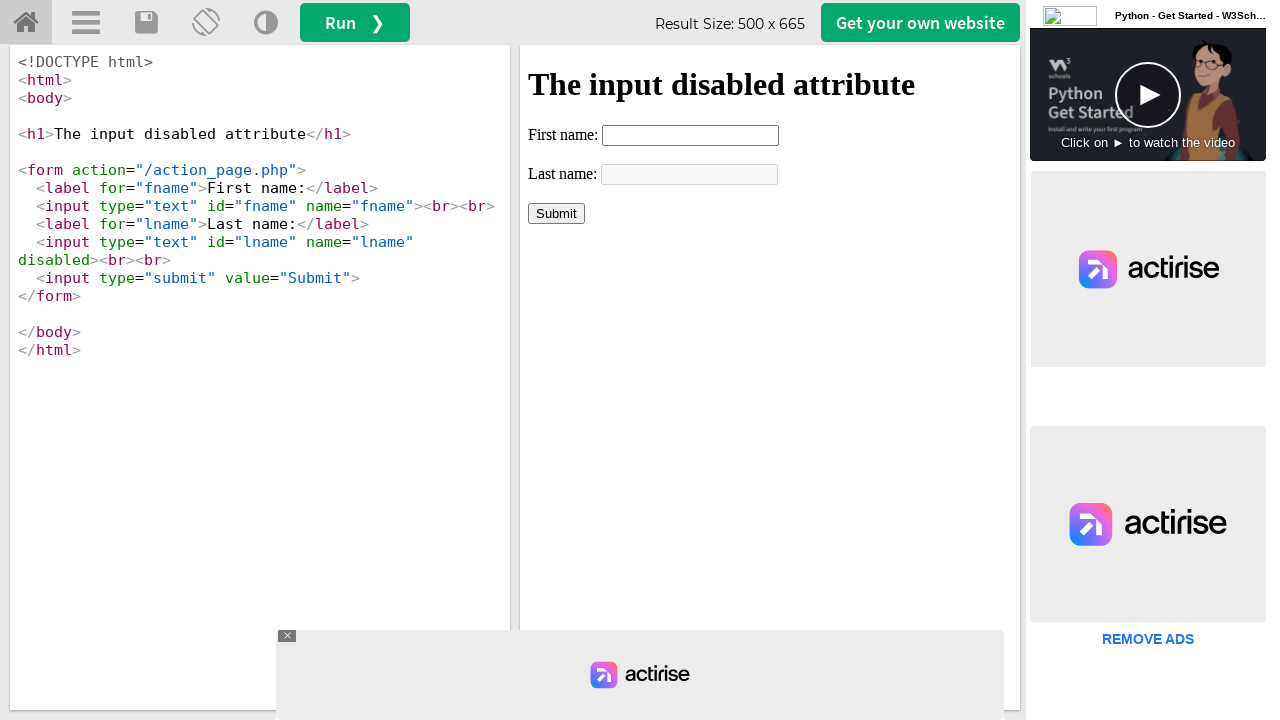

Navigated to W3Schools HTML input disabled example page
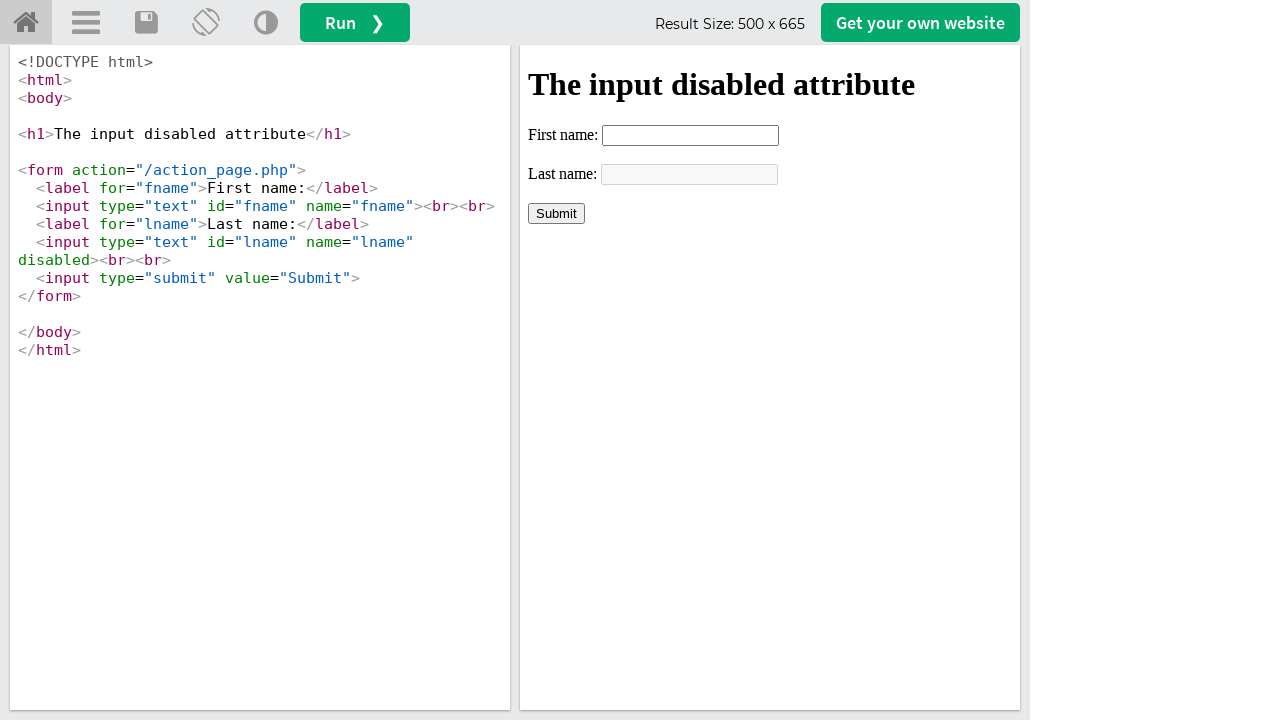

Waited for iframe#iframeResult to load
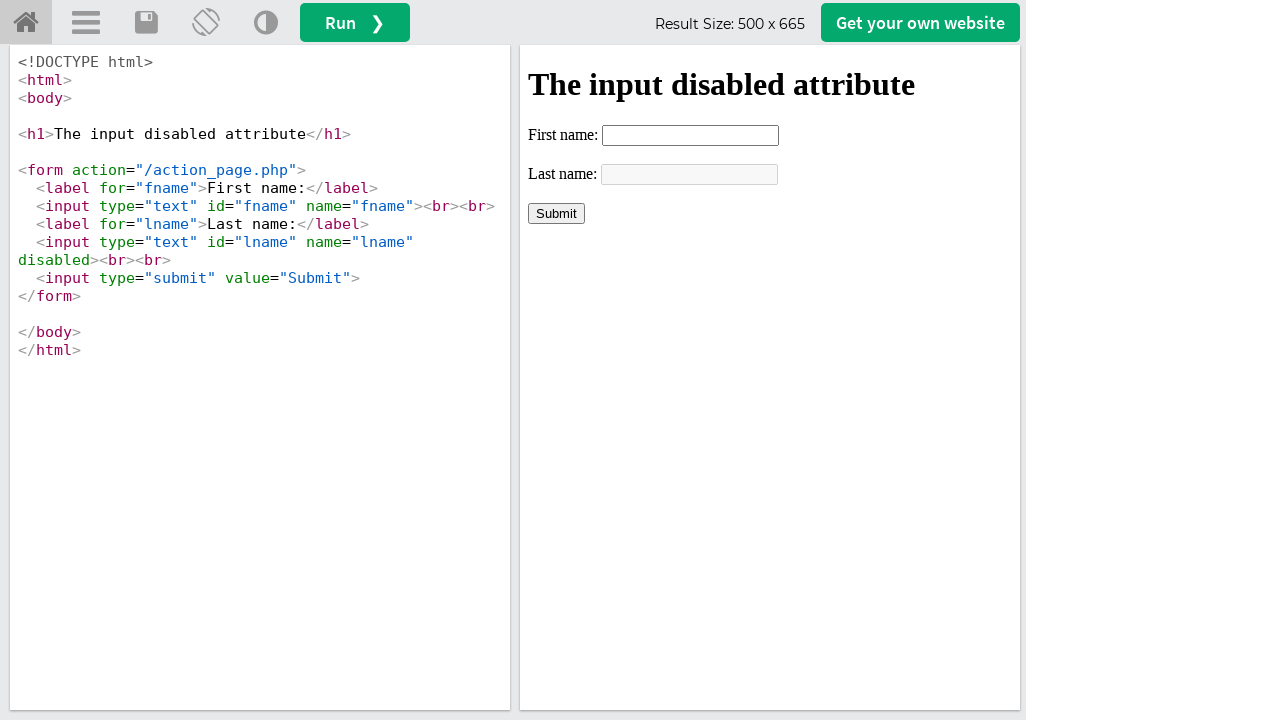

Switched to iframe containing the result
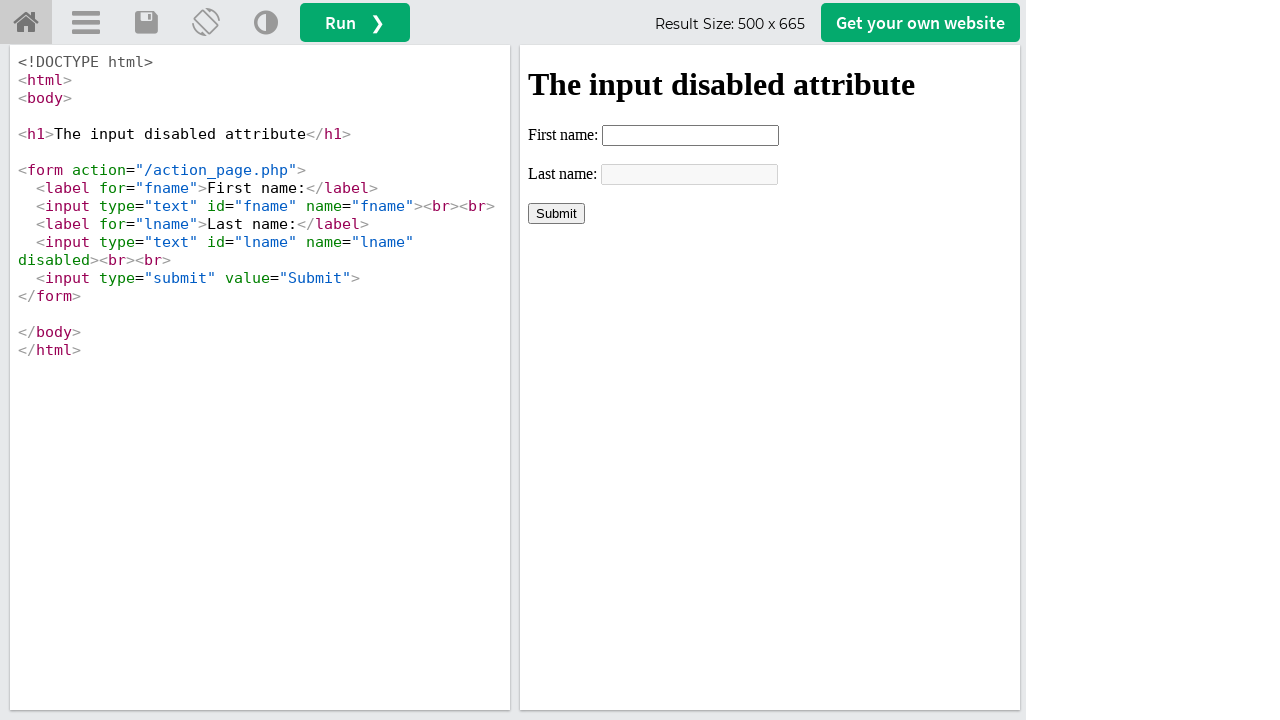

Located and waited for disabled input element with name 'lname'
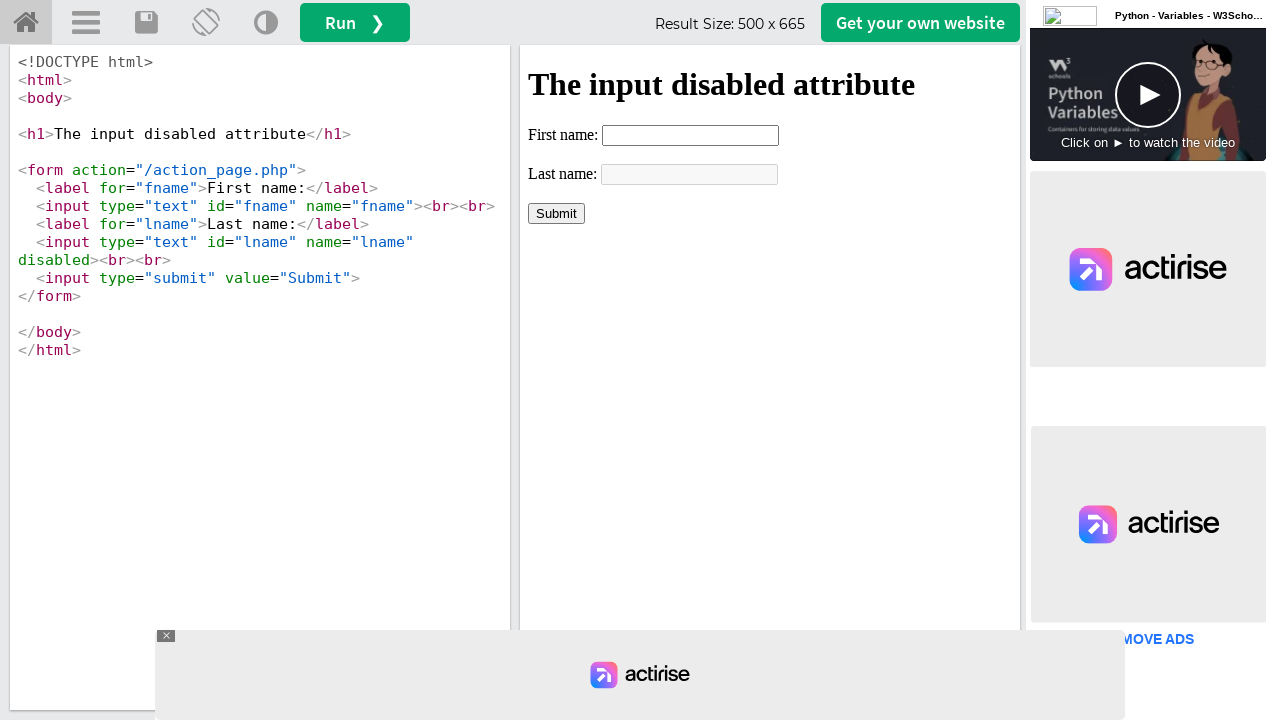

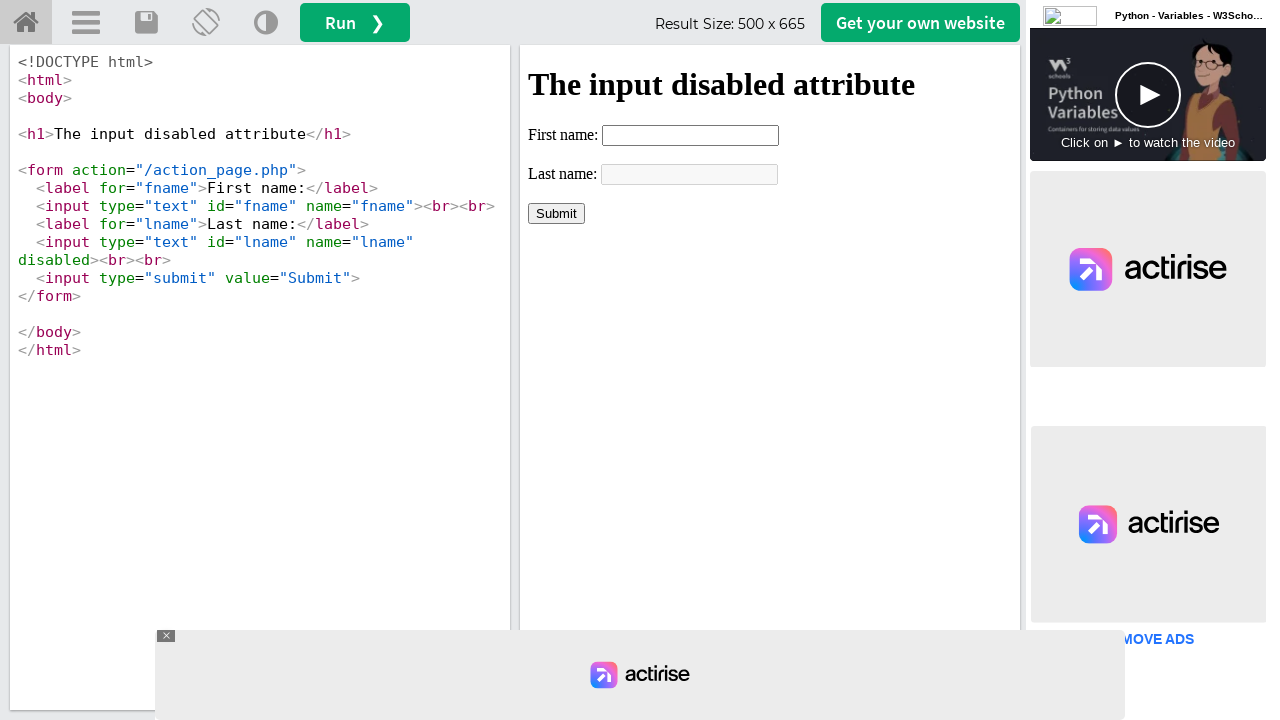